Handles a prompt box alert by entering text and accepting it

Starting URL: https://www.lambdatest.com/selenium-playground/javascript-alert-box-demo

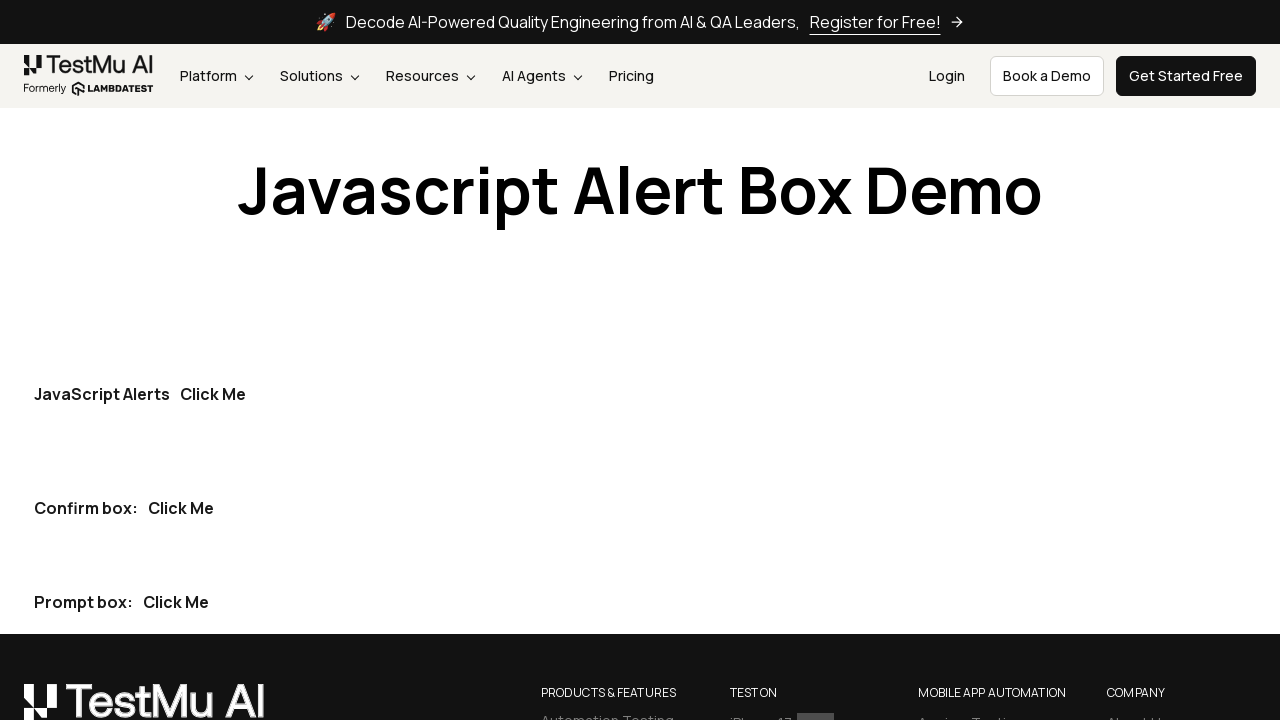

Set up dialog handler to accept prompt with 'Test User Name'
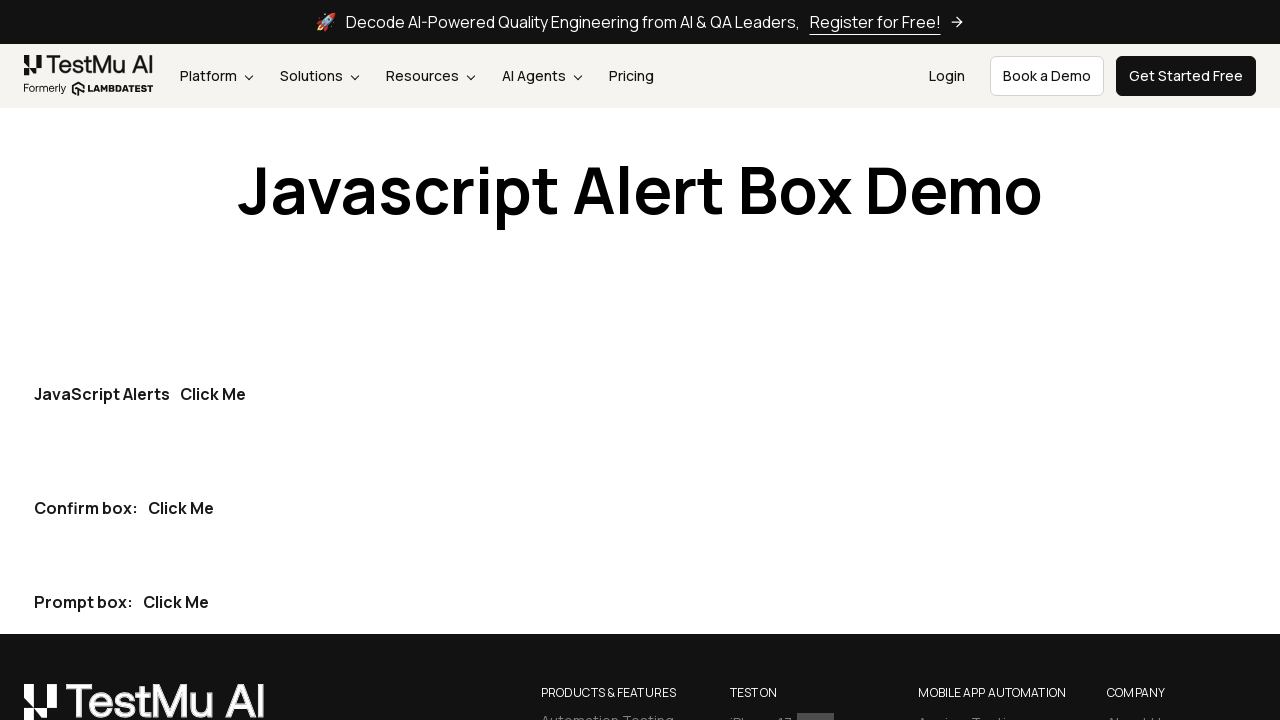

Clicked the third alert button to trigger prompt box at (176, 602) on (//button[contains(@class,'btn btn-dark')])[3]
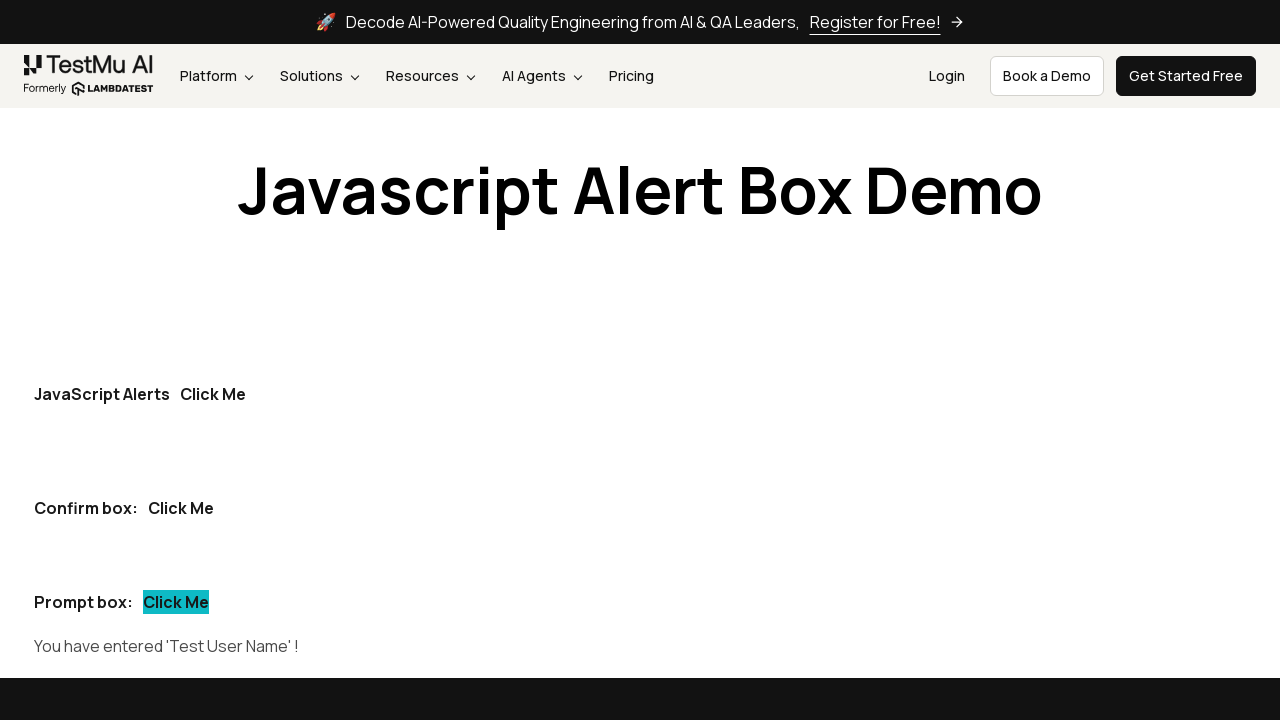

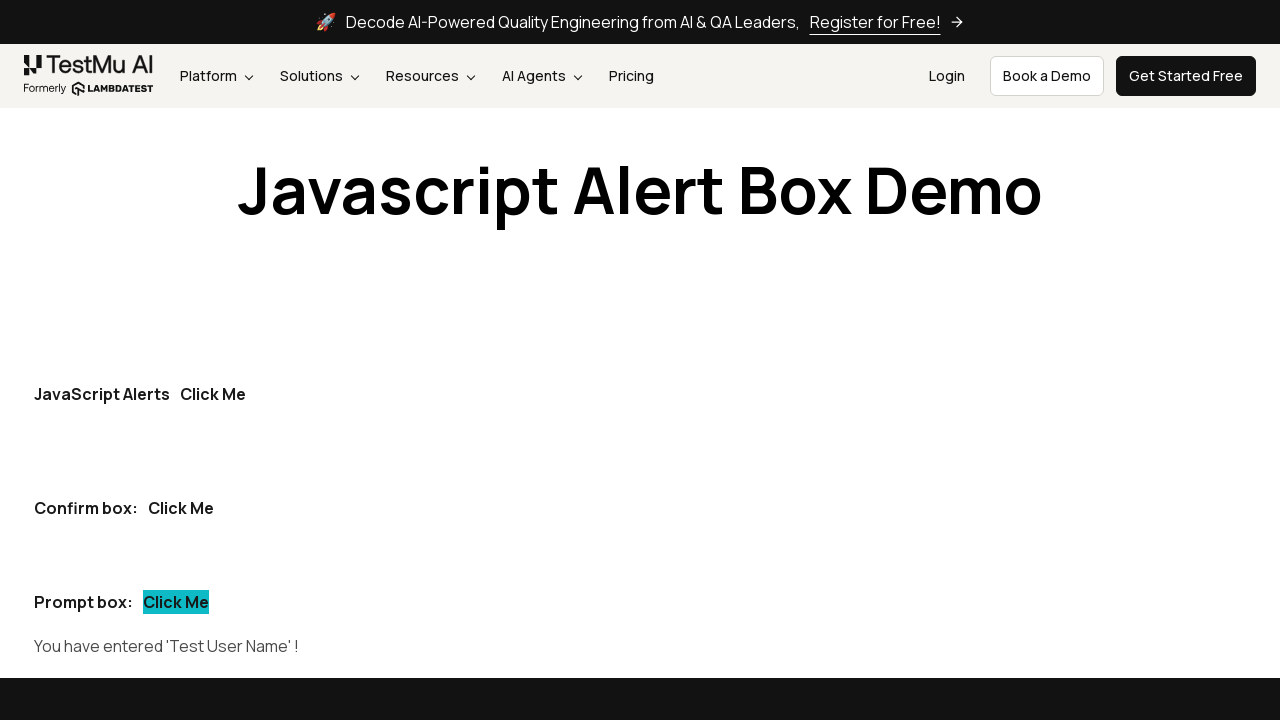